Verifies that an unauthenticated user cannot vote by navigating to a car page and checking for the "You need to be logged in" message

Starting URL: https://buggy.justtestit.org/register

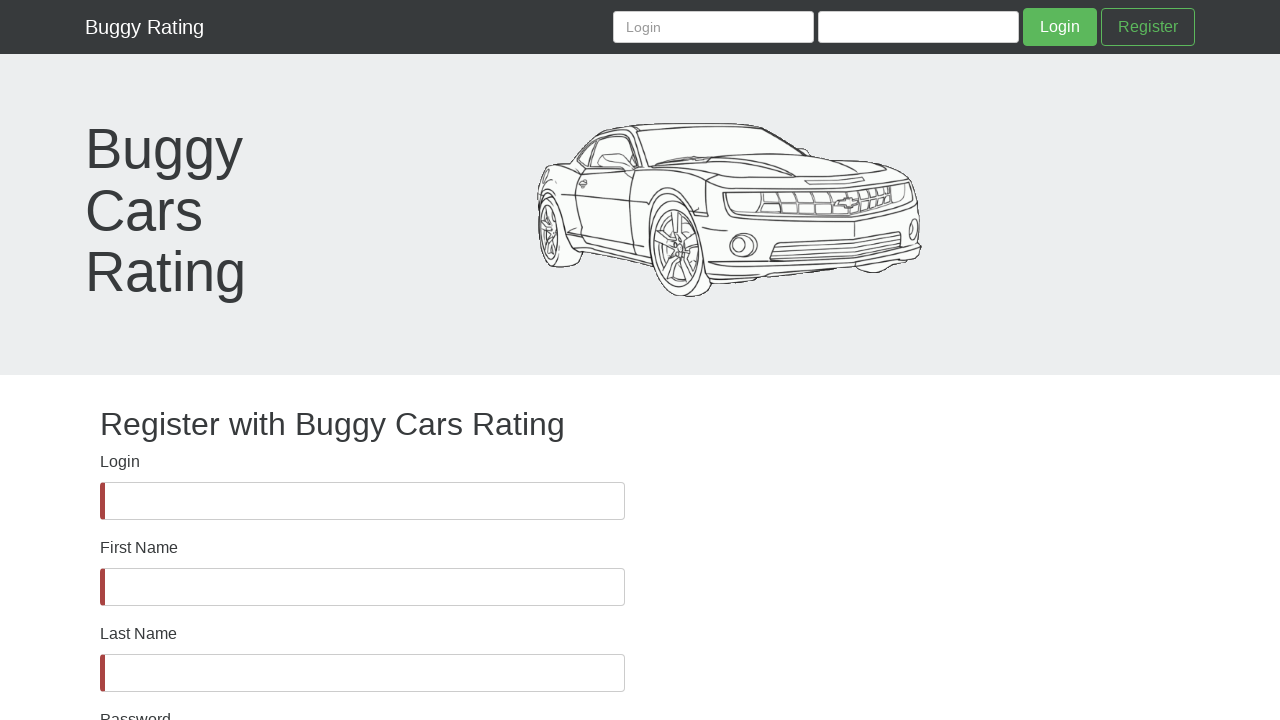

Clicked on Buggy Rating link in navigation at (144, 27) on internal:role=link[name="Buggy Rating"i]
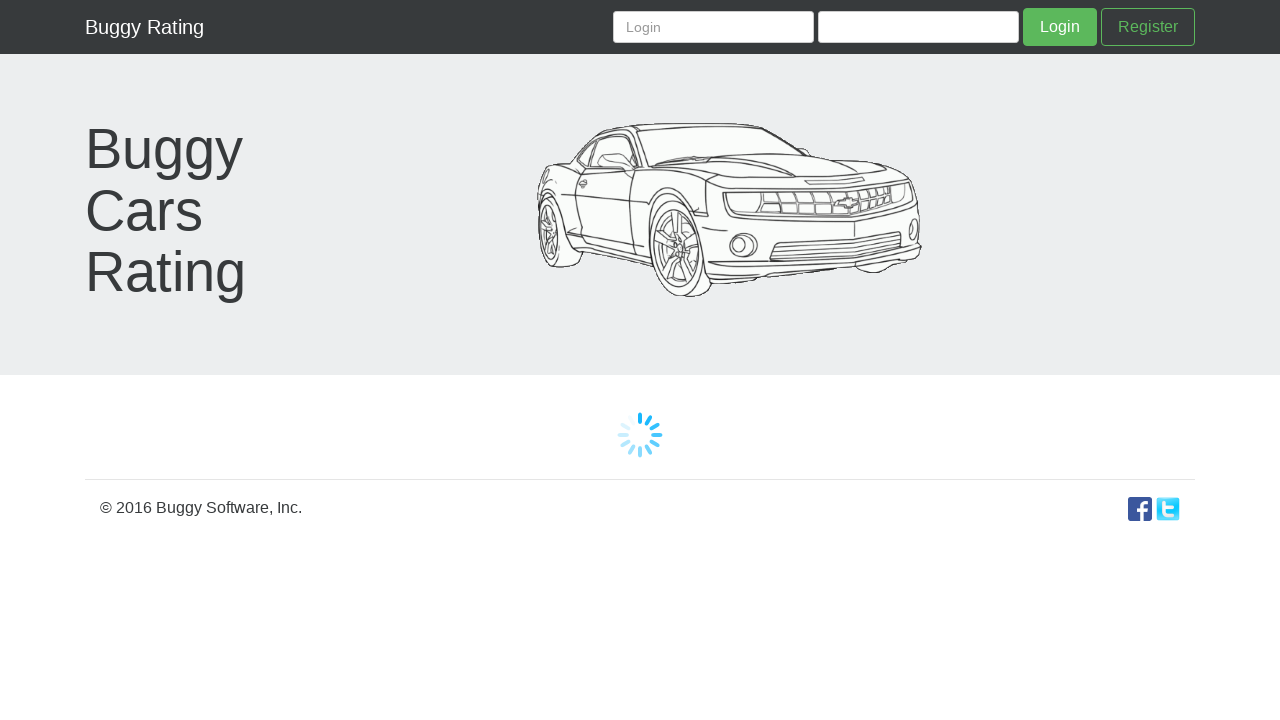

Clicked on Diablo car link at (640, 573) on internal:role=link[name="Diablo"i]
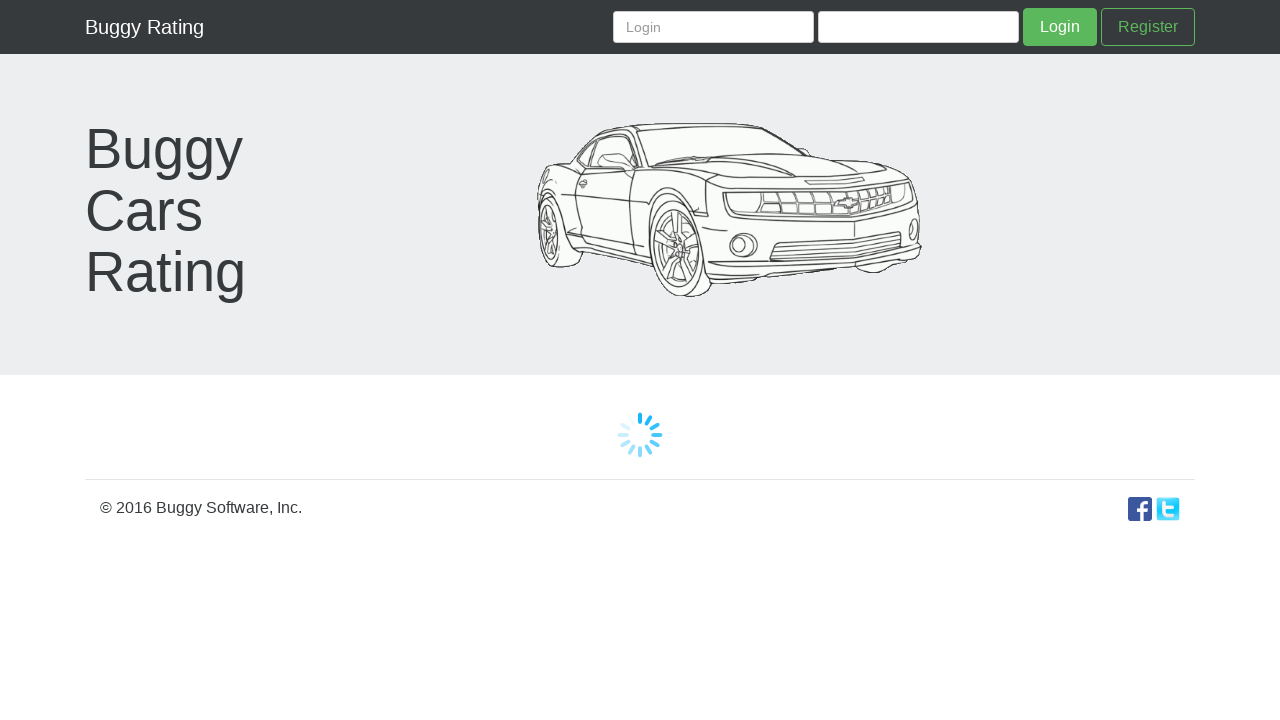

Verified 'You need to be logged in to' message is displayed and clicked it at (1020, 667) on internal:text="You need to be logged in to"i
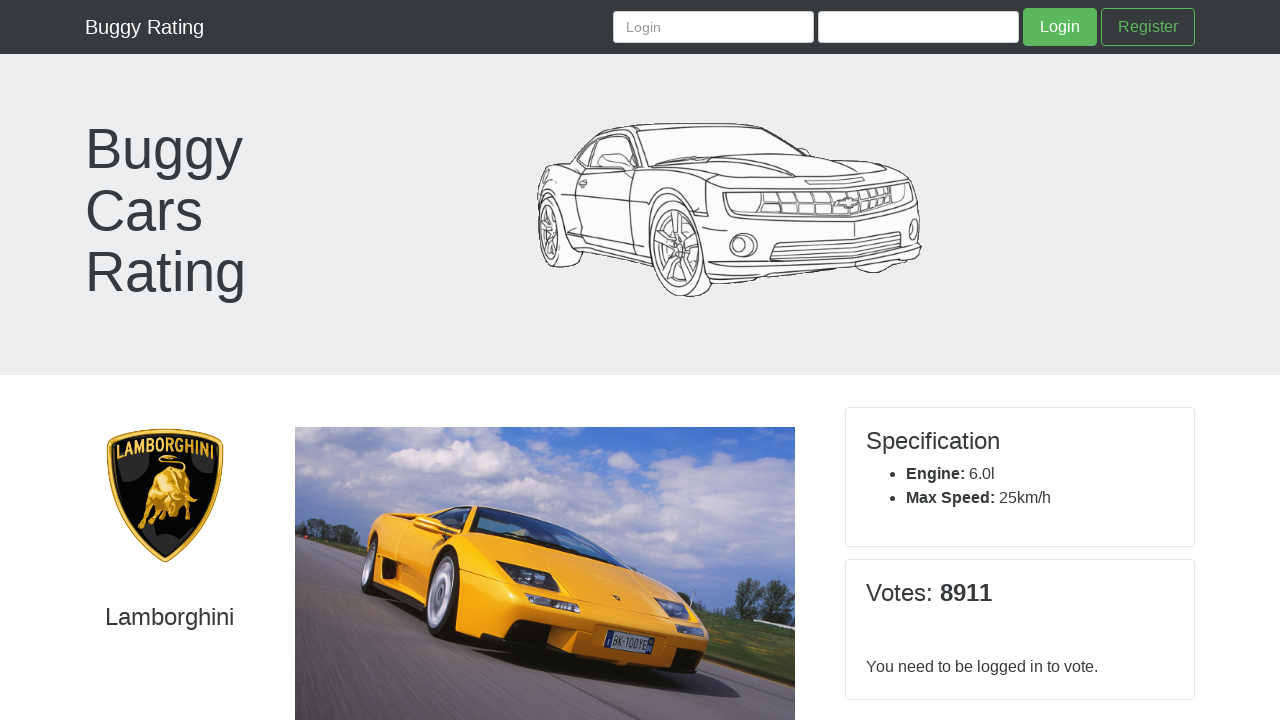

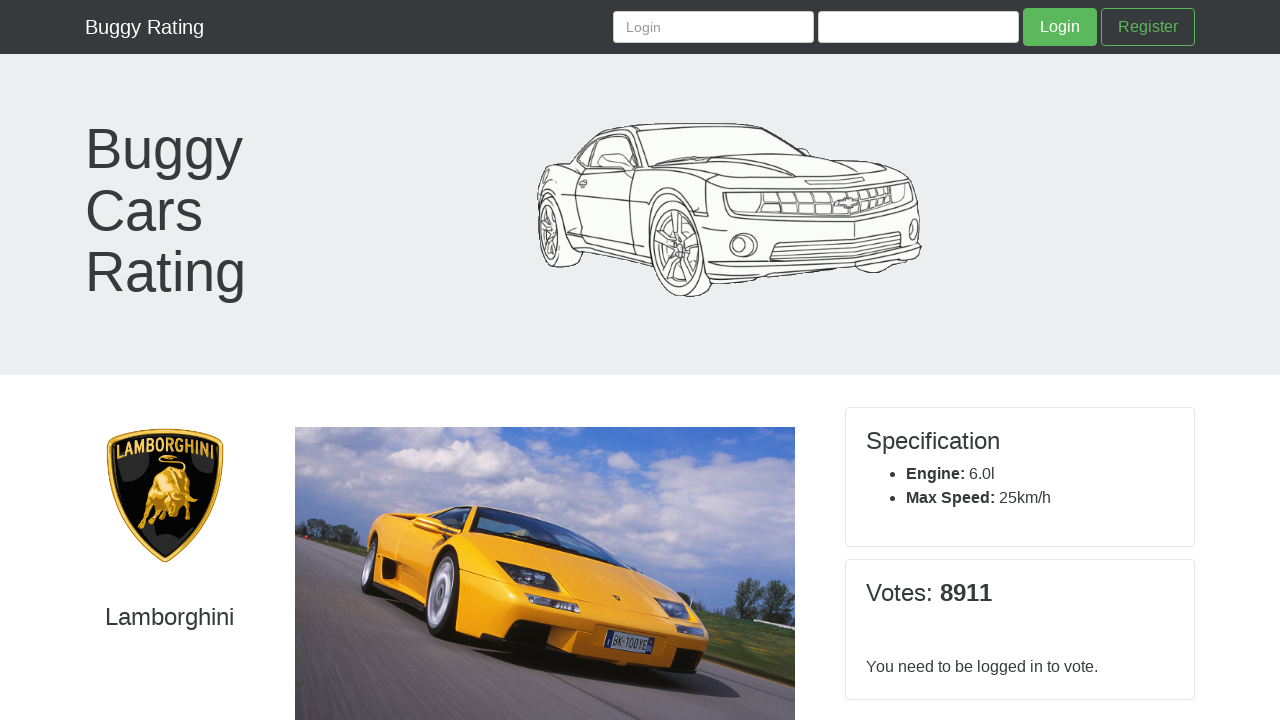